Firefox version: Tests the search functionality by searching for "Жираф" and verifying results.

Starting URL: https://artnow.ru

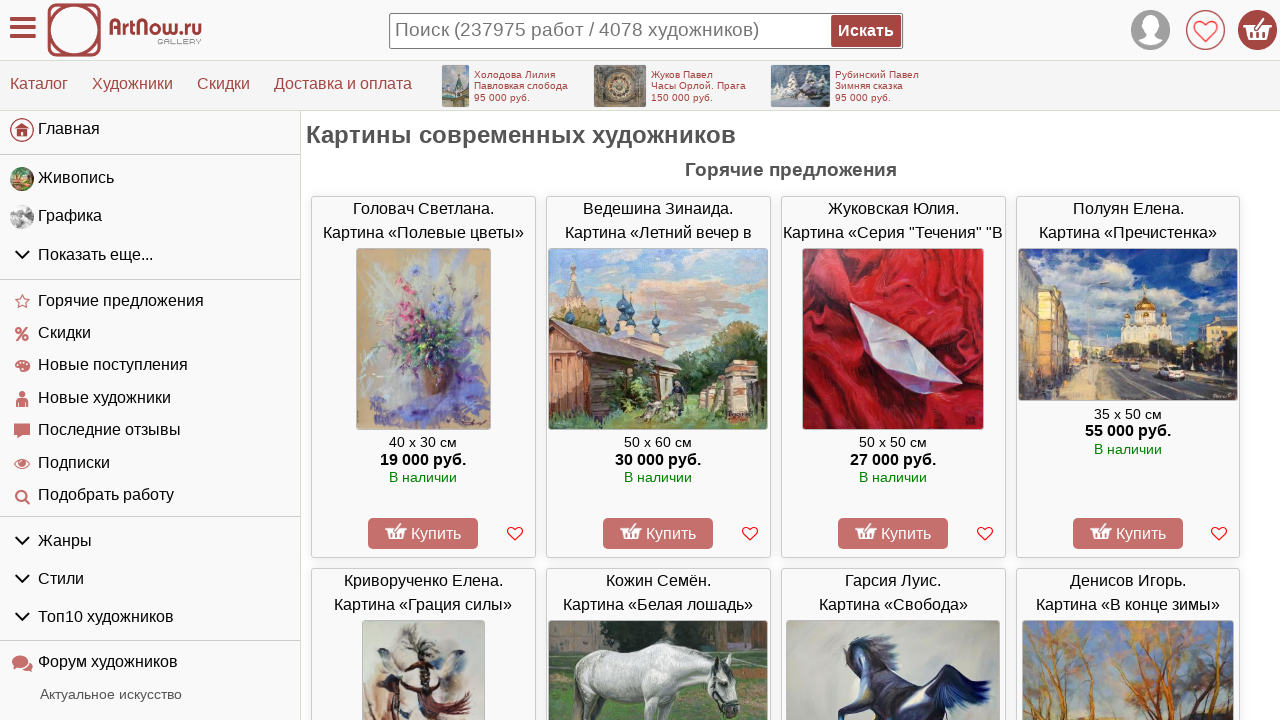

Clicked search bar at (615, 30) on #MainSearchForm > div > div:nth-child(1) > input.inp.scLarge
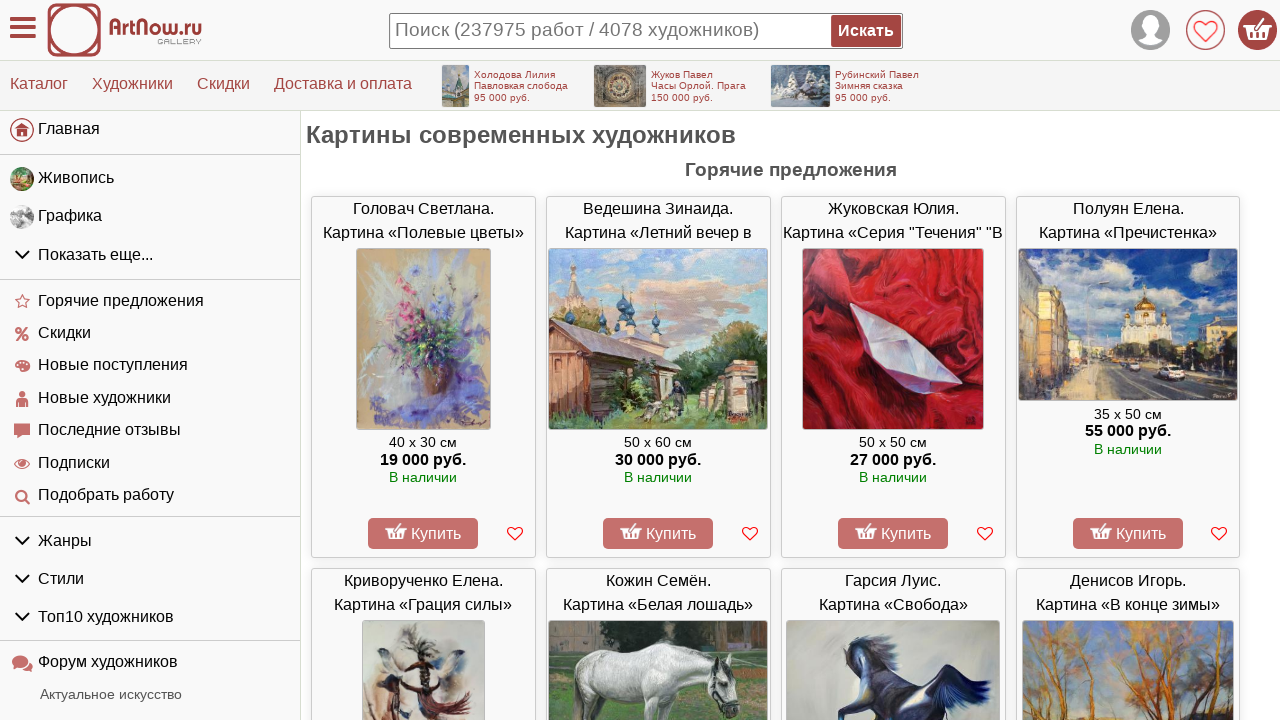

Filled search field with 'Жираф' on #MainSearchForm > div > div:nth-child(1) > input.inp.scLarge
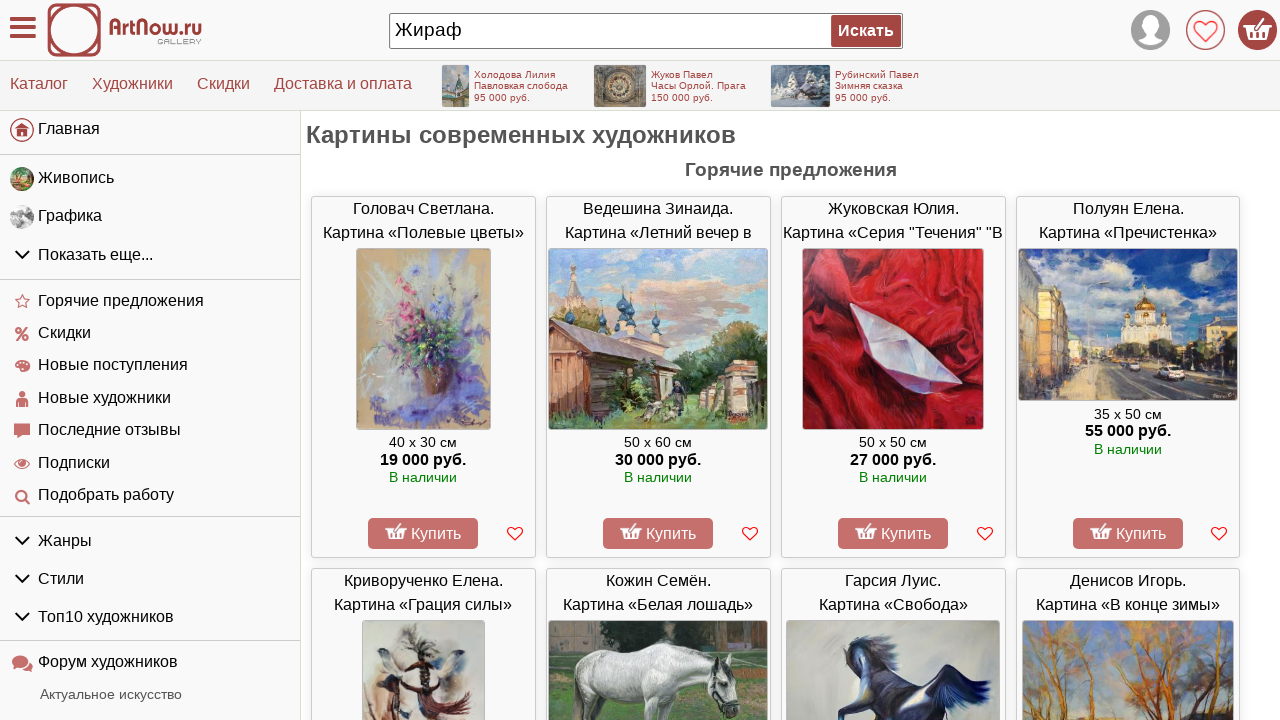

Clicked search button to search for 'Жираф' at (866, 31) on button.control
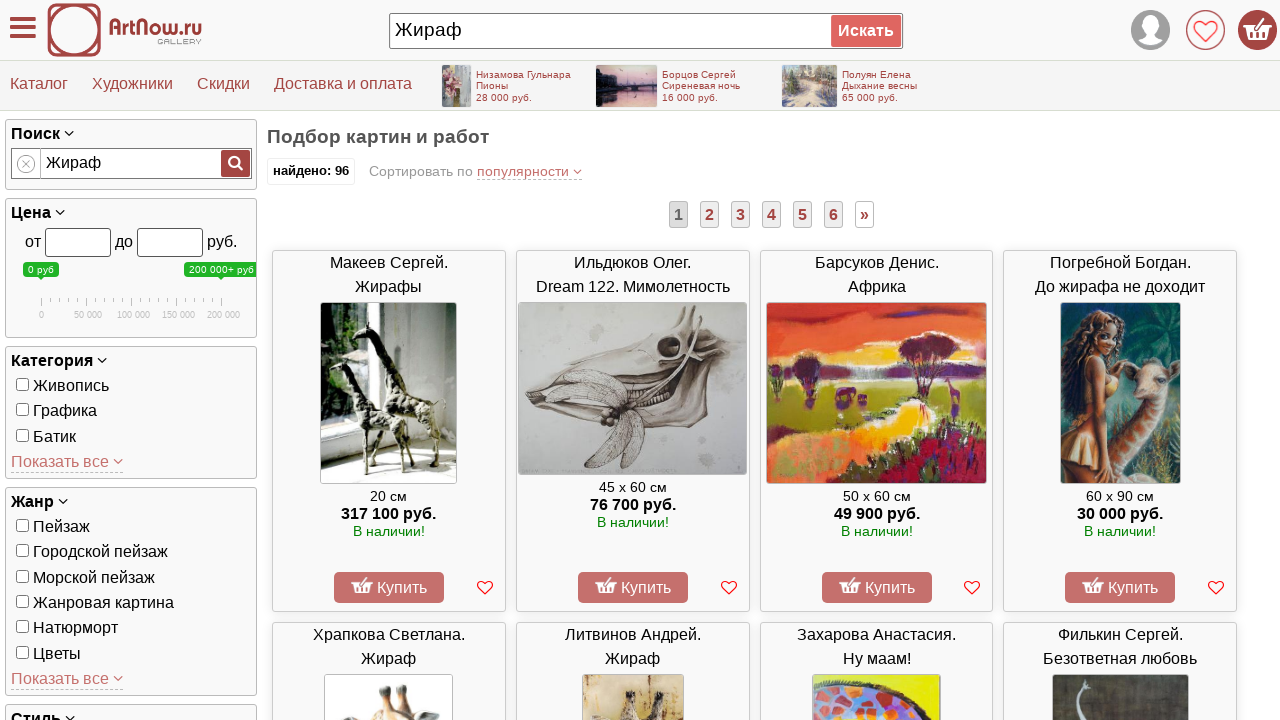

Waited for search results to load
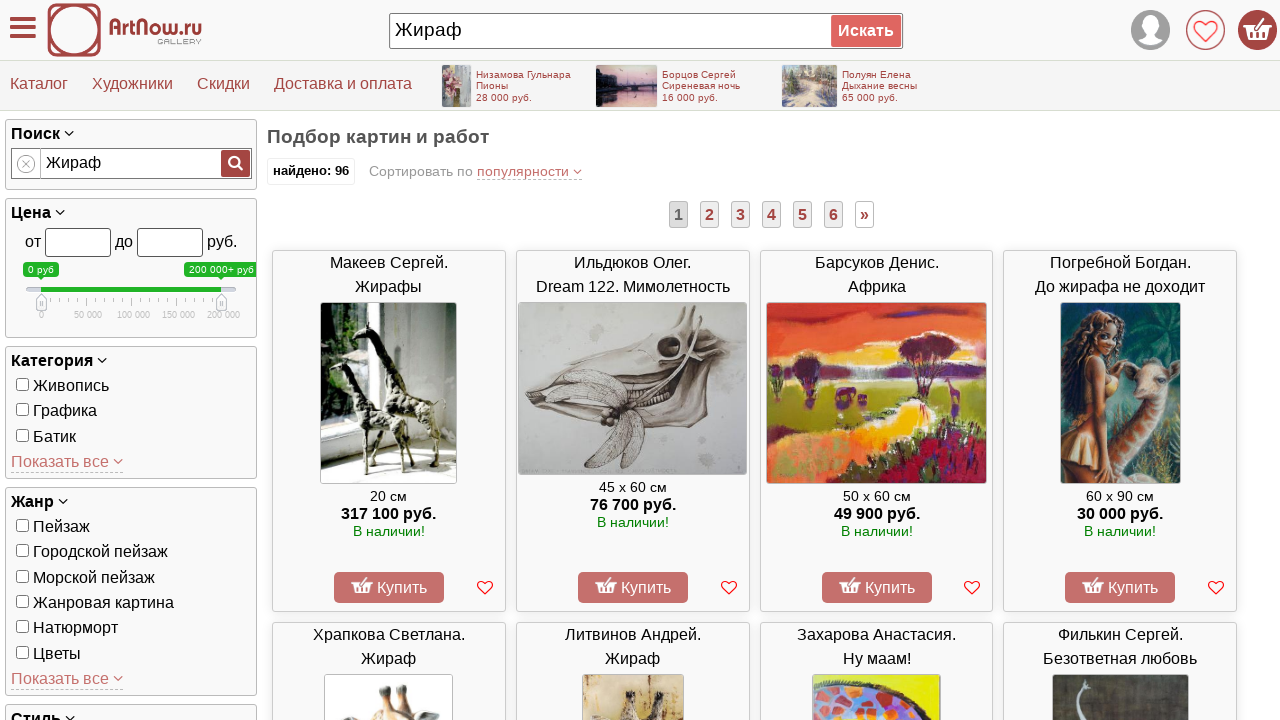

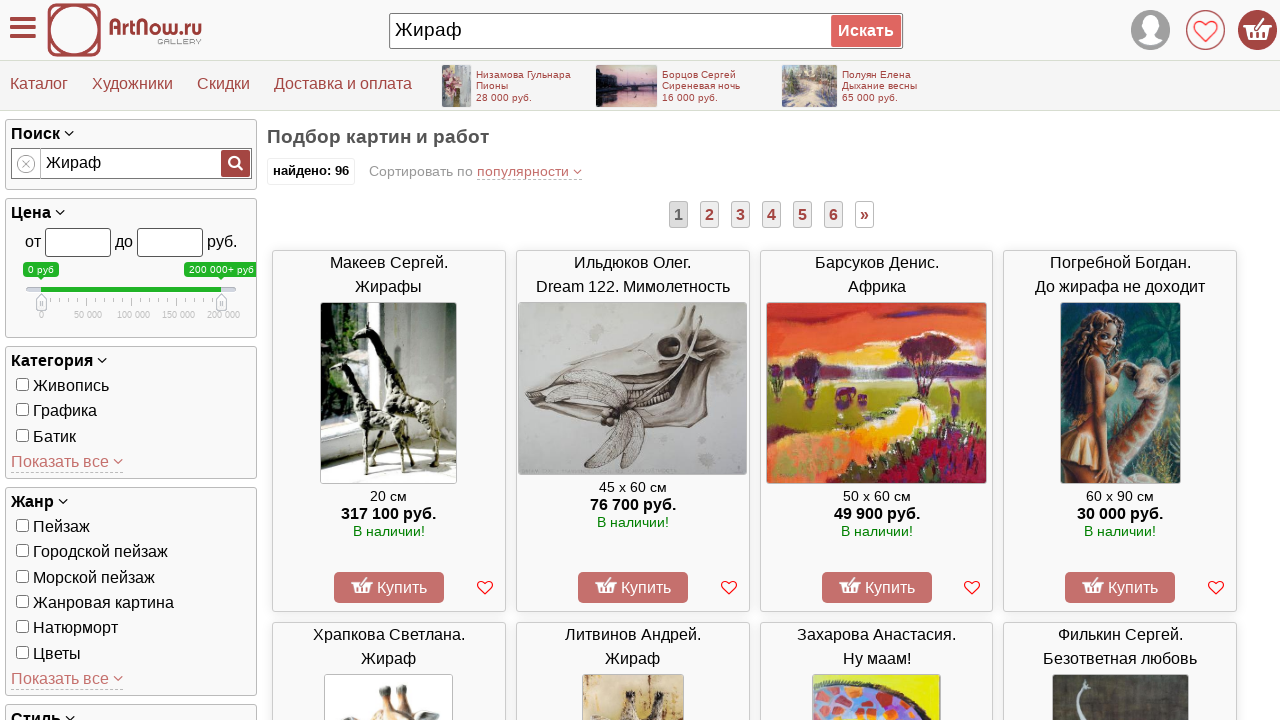